Tests the Lorem Ipsum generator with byte/character count option by selecting bytes radio button, entering a number, and generating text.

Starting URL: https://lipsum.com/

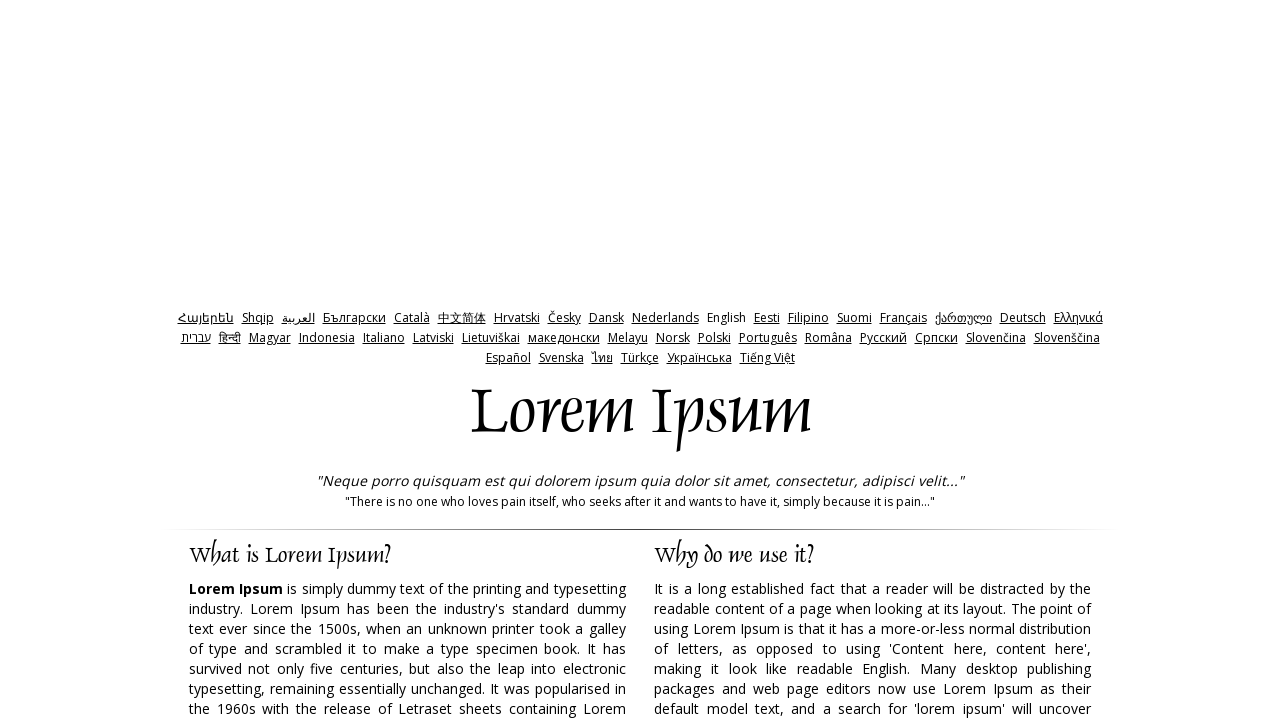

Waited for bytes radio button label to be present
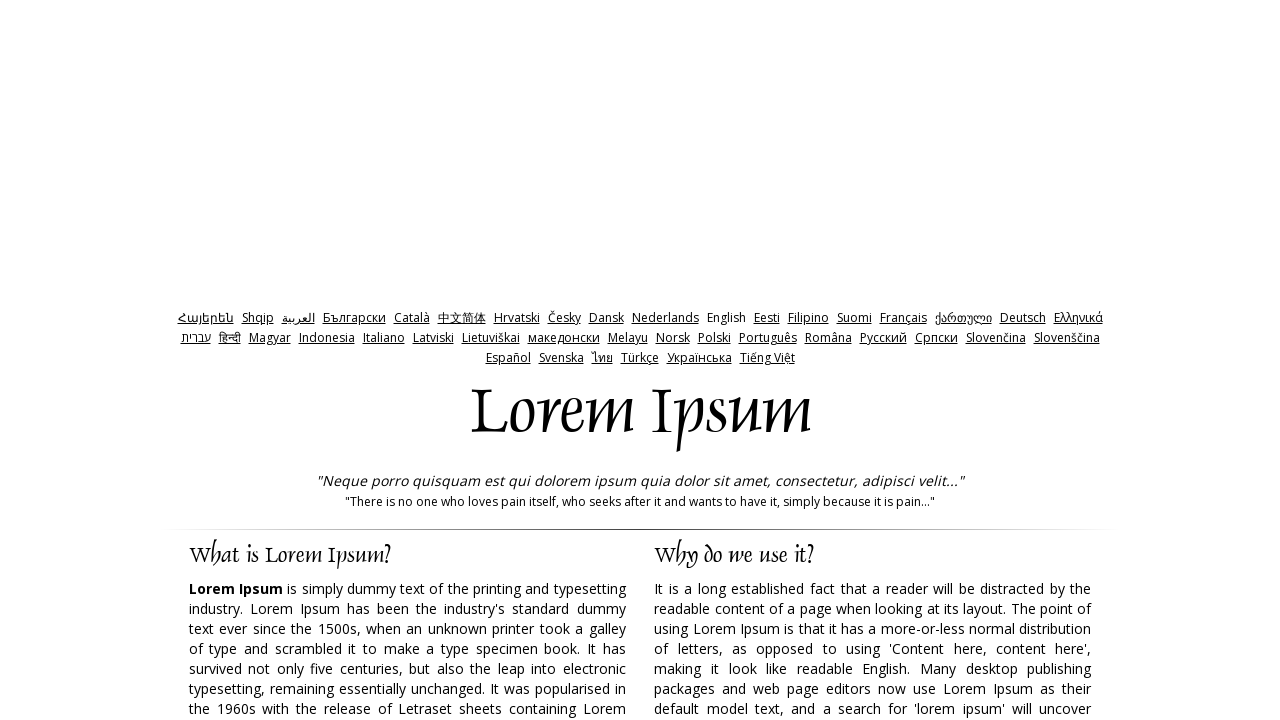

Clicked bytes radio button label at (765, 360) on xpath=//label[@for='bytes']
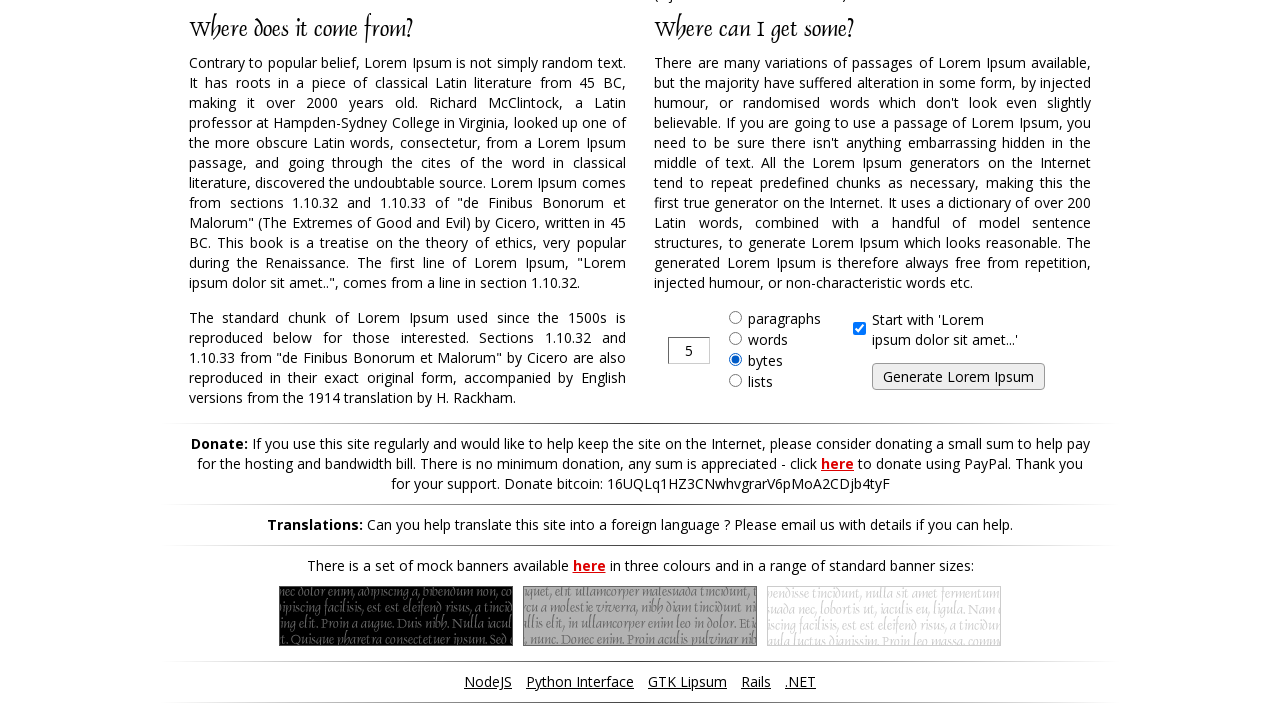

Cleared the amount input field on //input[@id='amount']
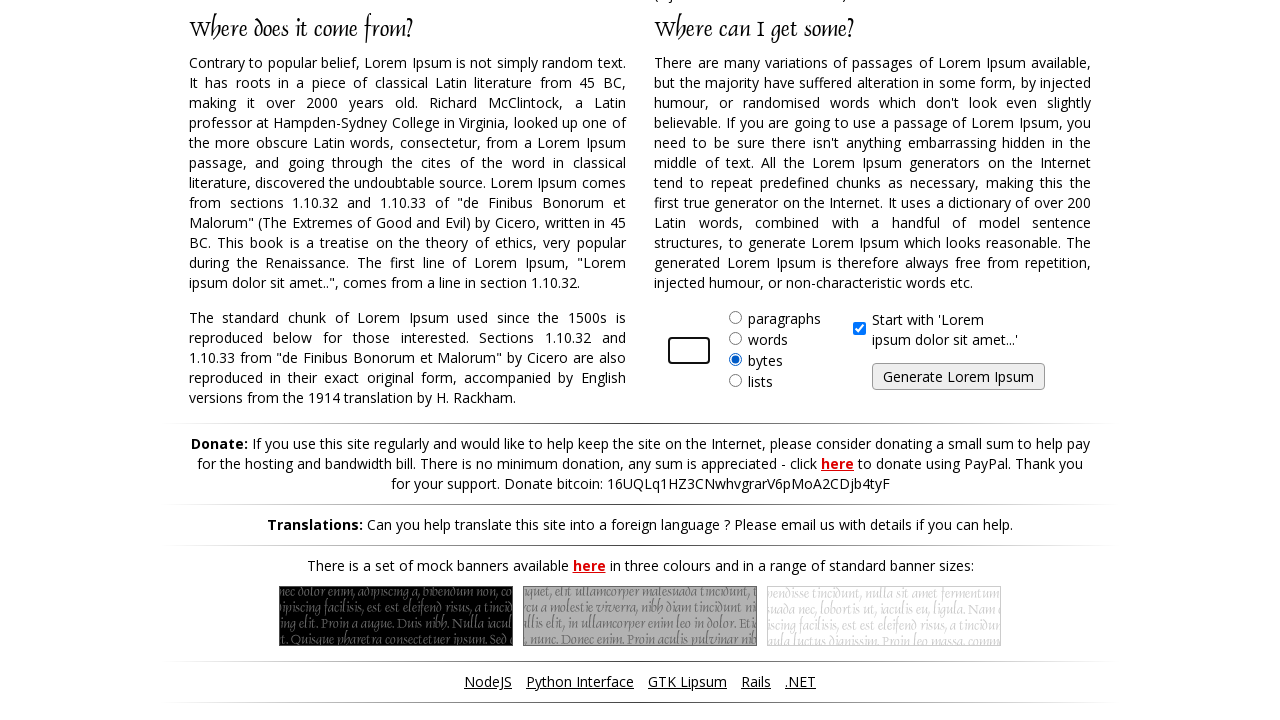

Entered 60 bytes in the amount field on //input[@id='amount']
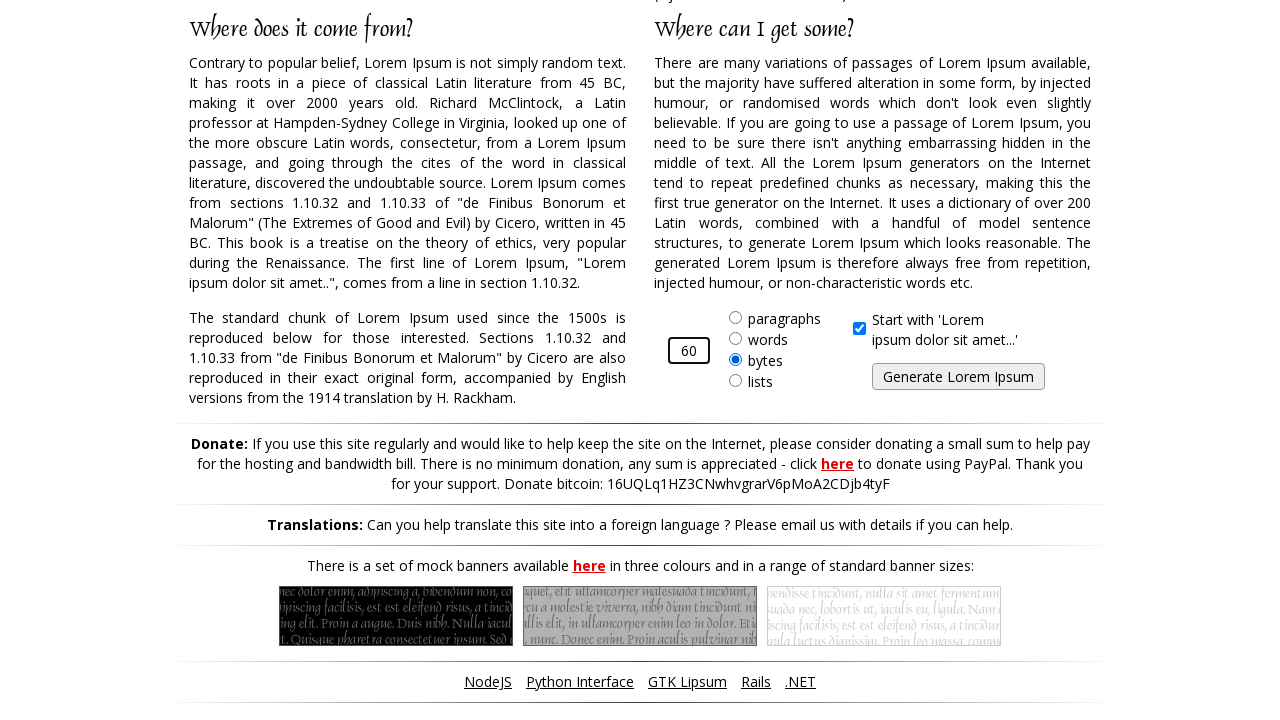

Clicked generate button to create Lorem Ipsum text at (958, 377) on xpath=//input[@id='generate']
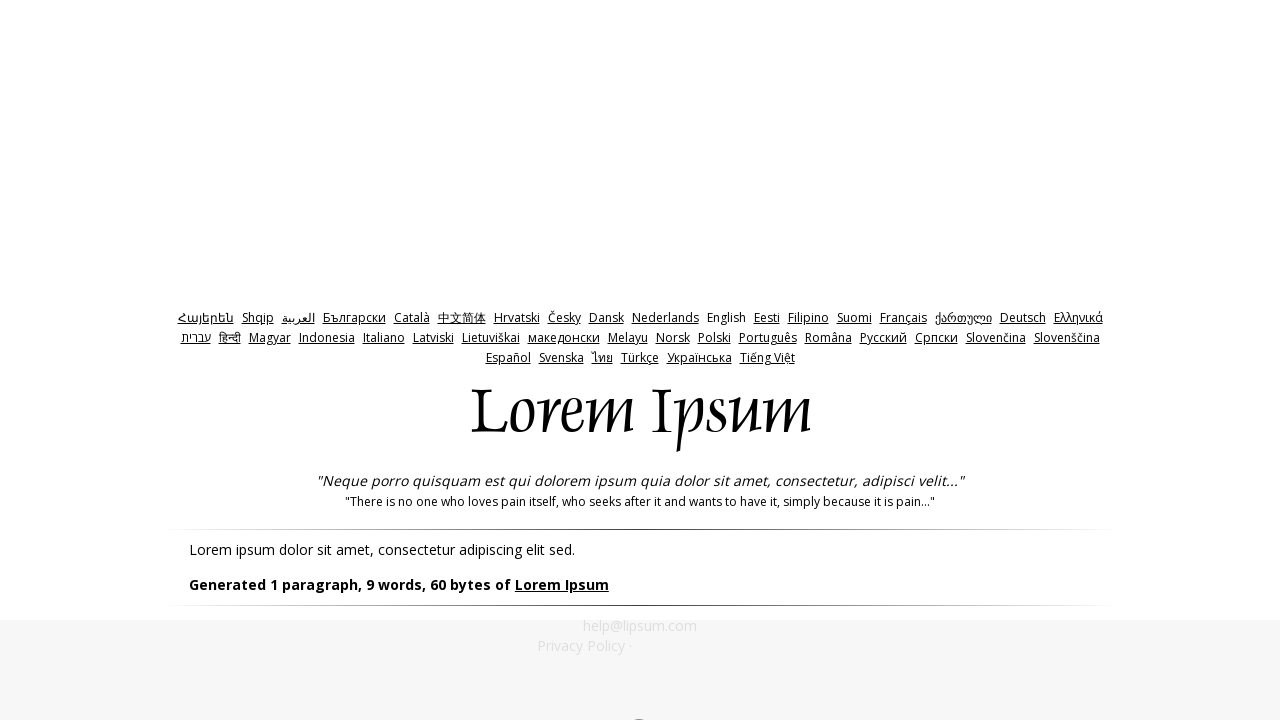

Generated Lorem Ipsum text appeared with specified character count
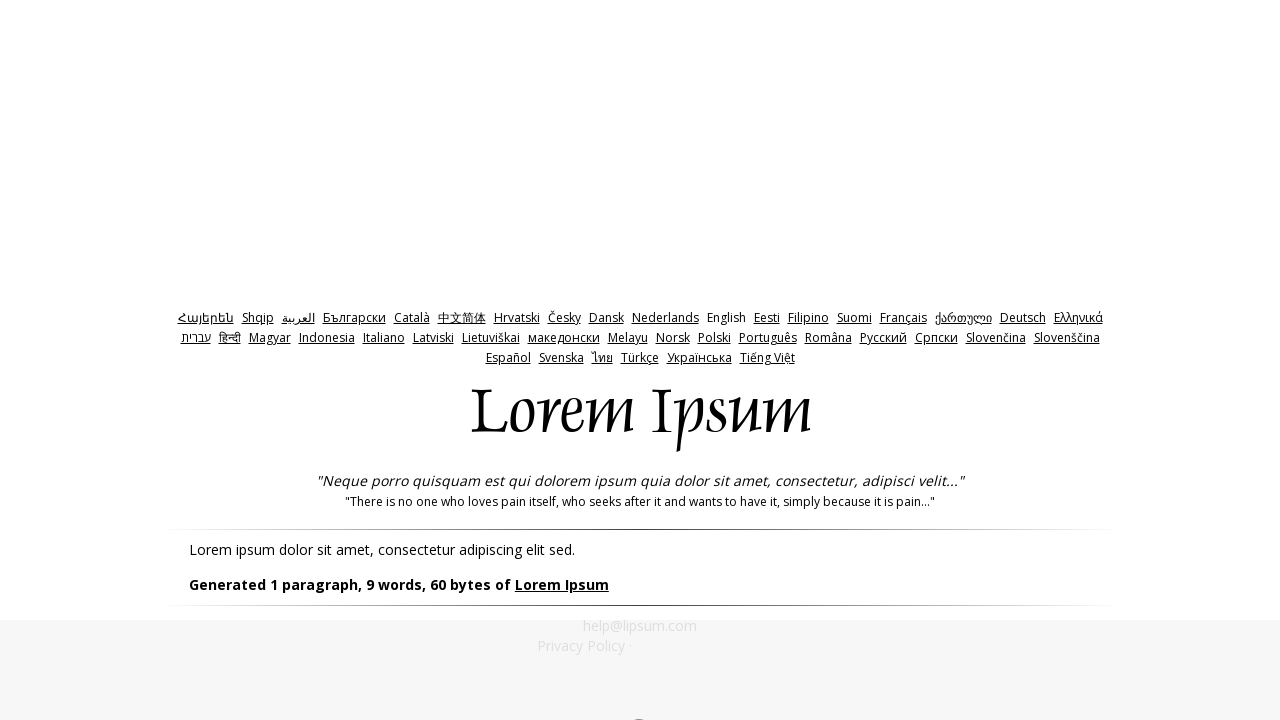

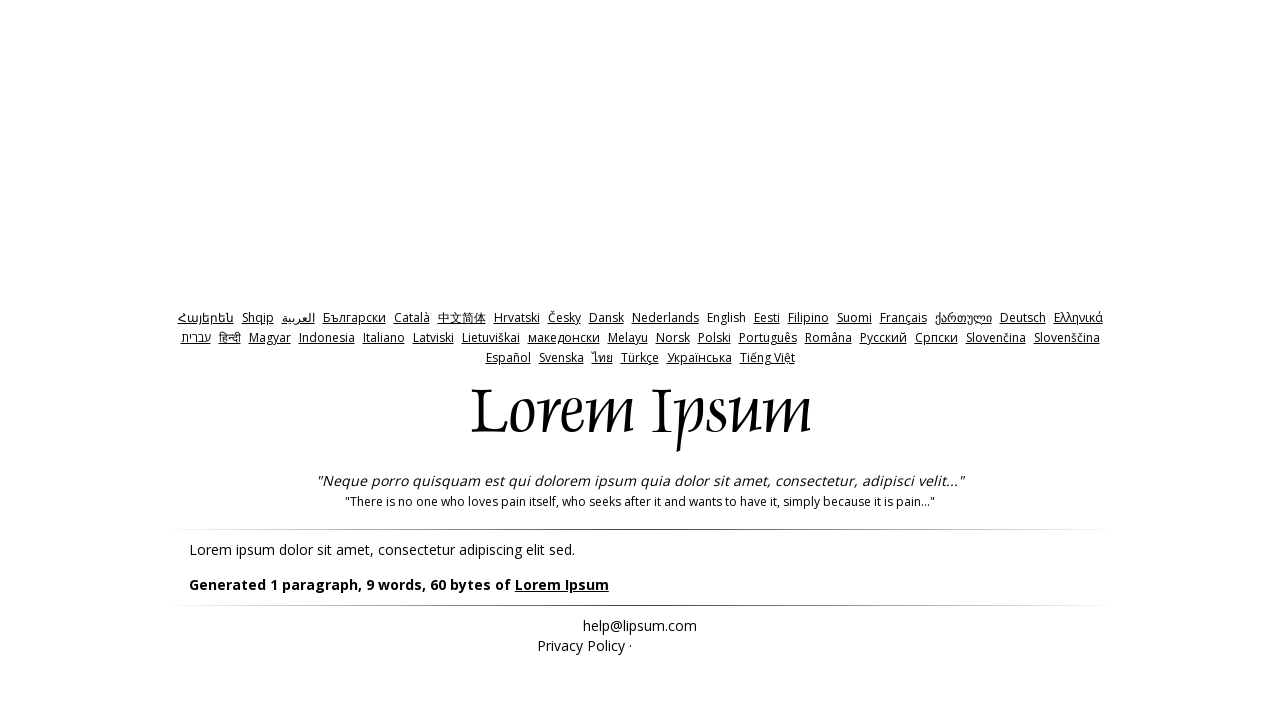